Tests click-and-hold selection by clicking and dragging to select multiple consecutive elements in a list

Starting URL: https://automationfc.github.io/jquery-selectable/

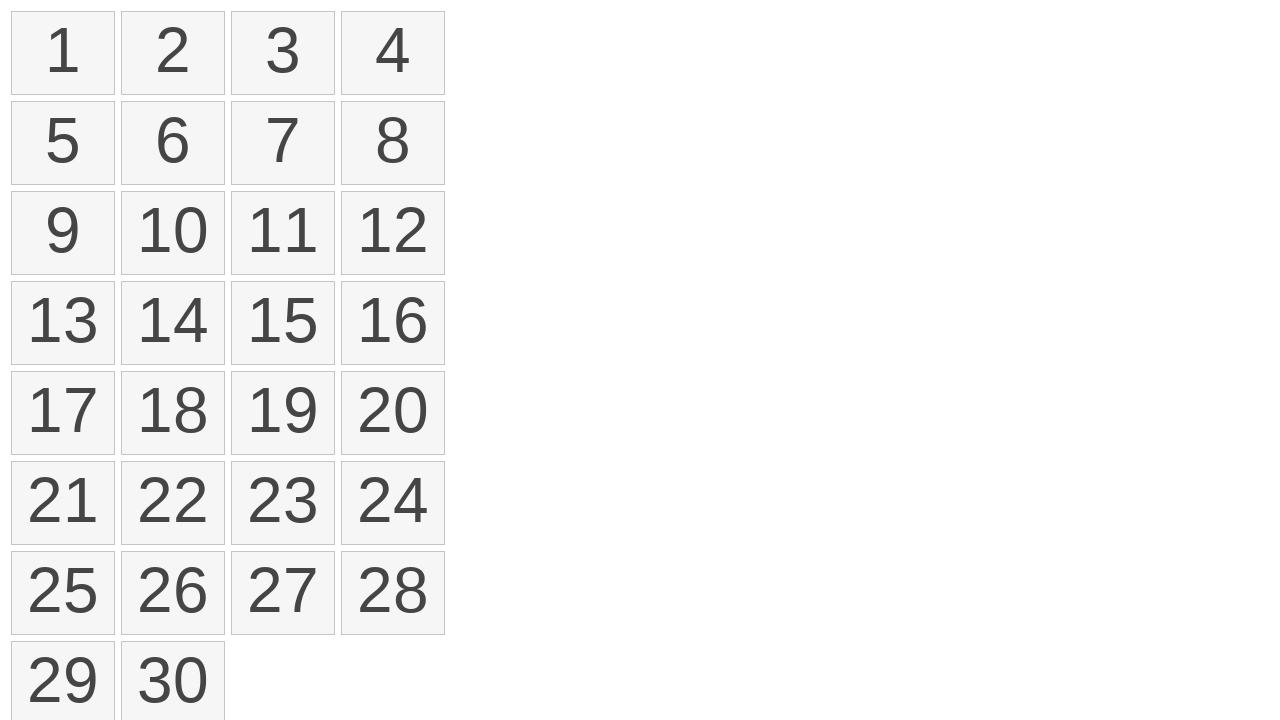

Retrieved all selectable list items
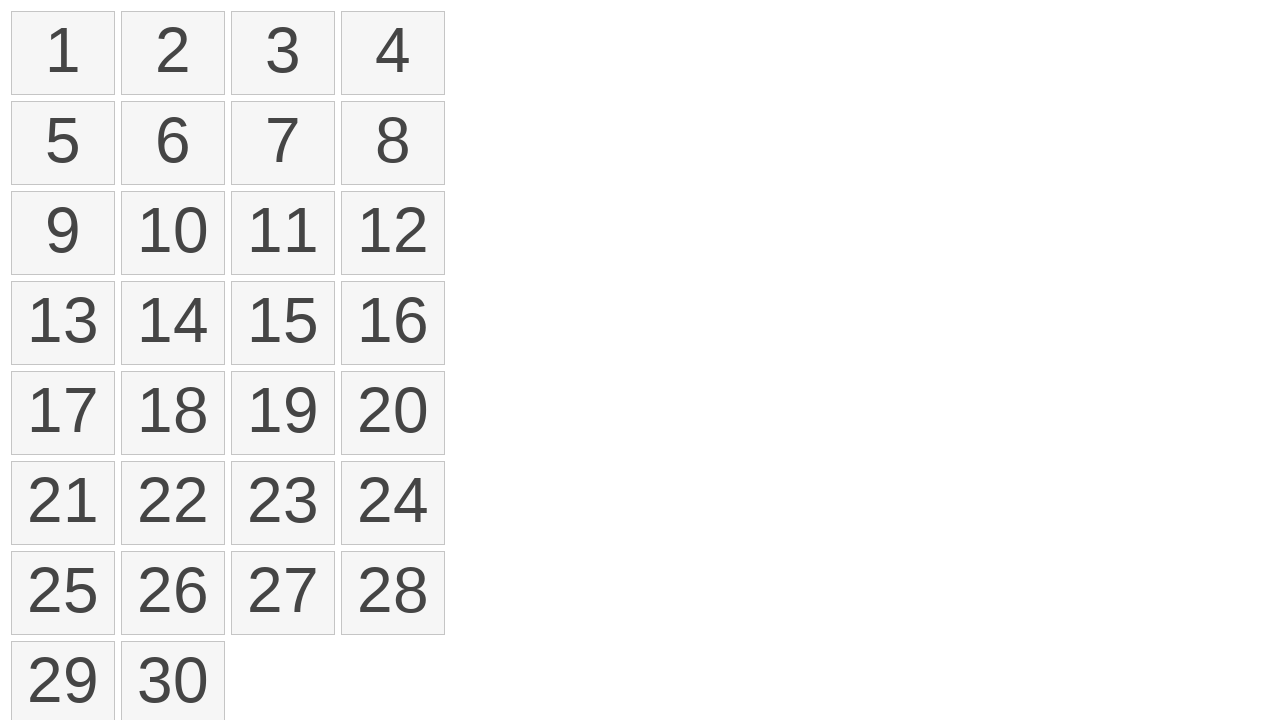

Located first item in selectable list
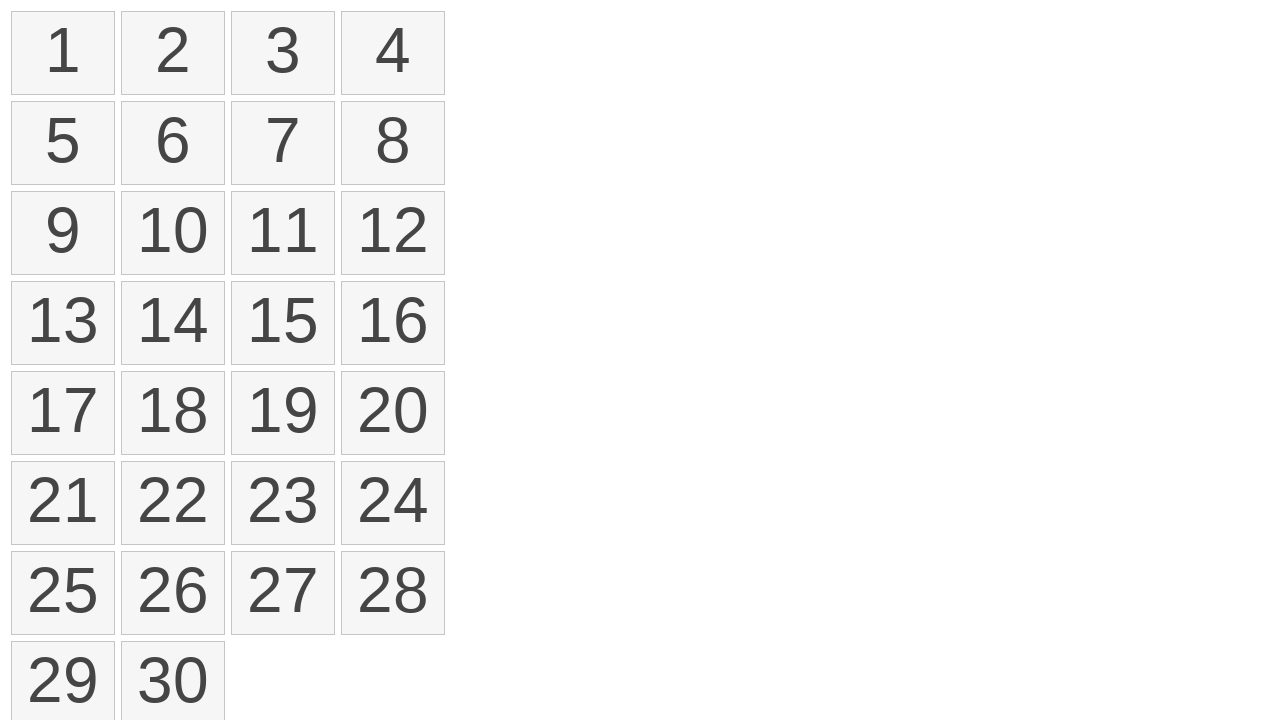

Located eighth item in selectable list
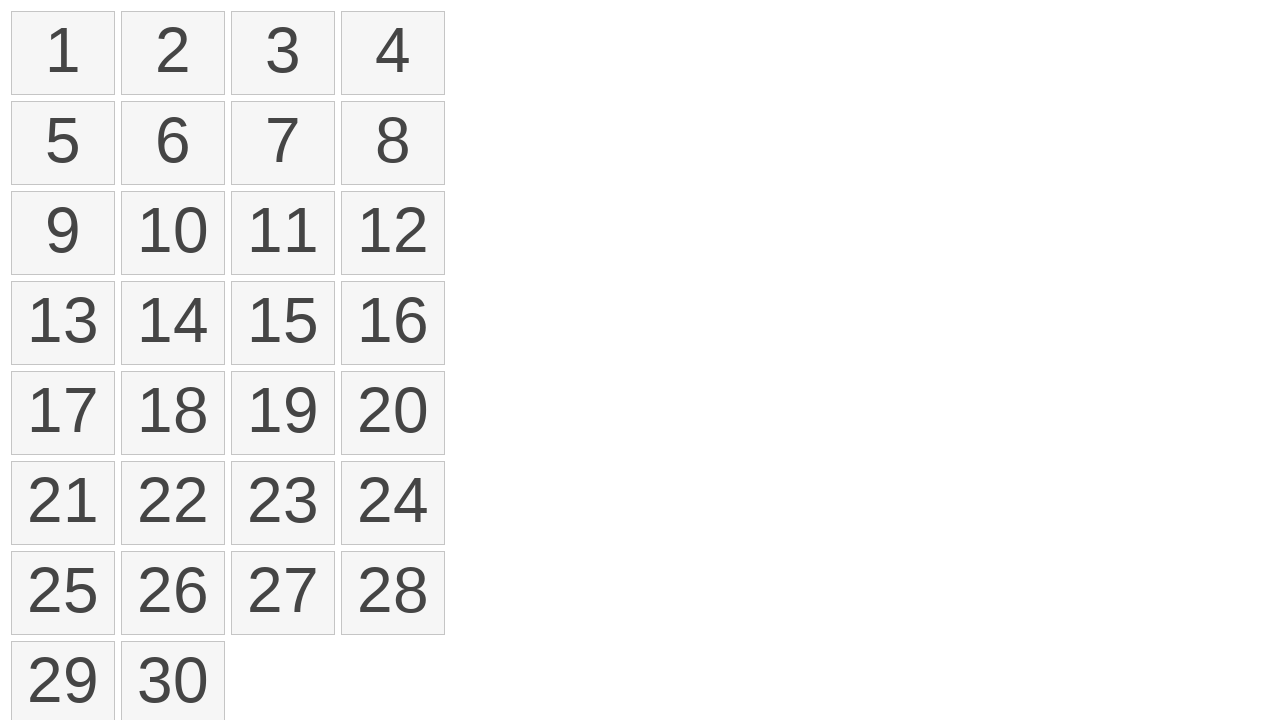

Moved mouse to first item position at (21, 21)
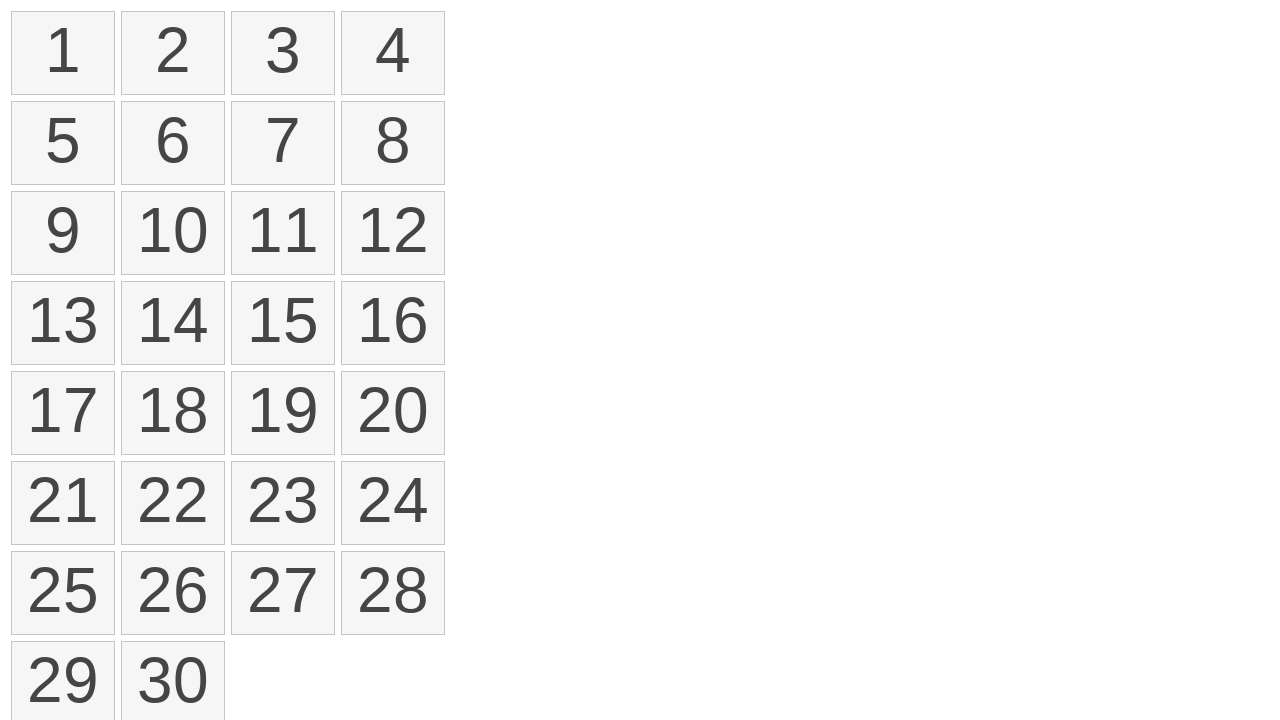

Pressed mouse button down to start selection at (21, 21)
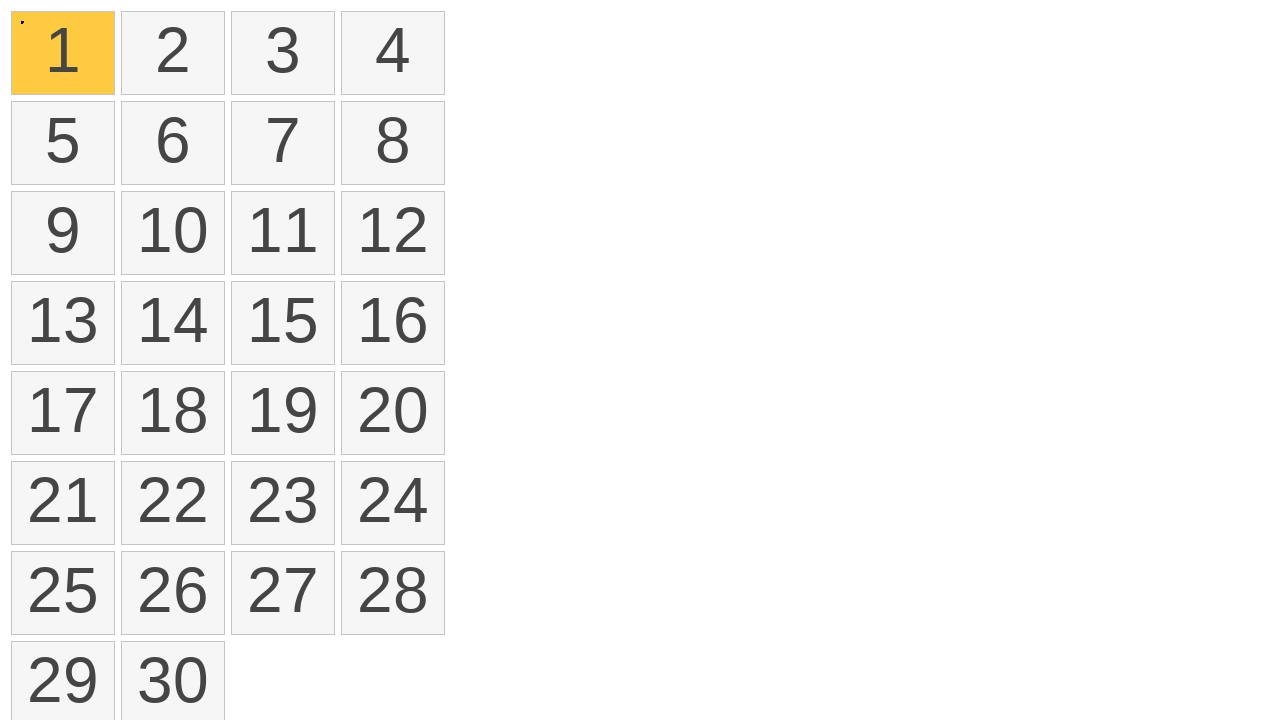

Dragged mouse to eighth item position at (351, 111)
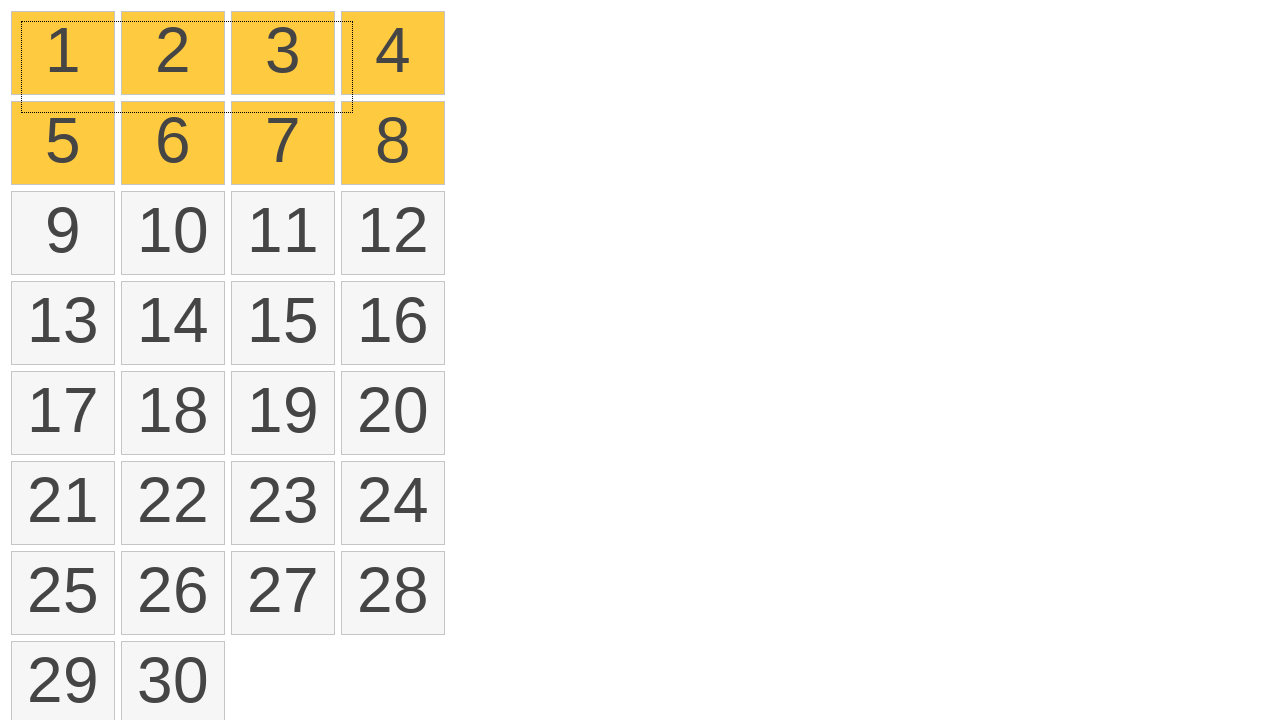

Released mouse button to complete selection at (351, 111)
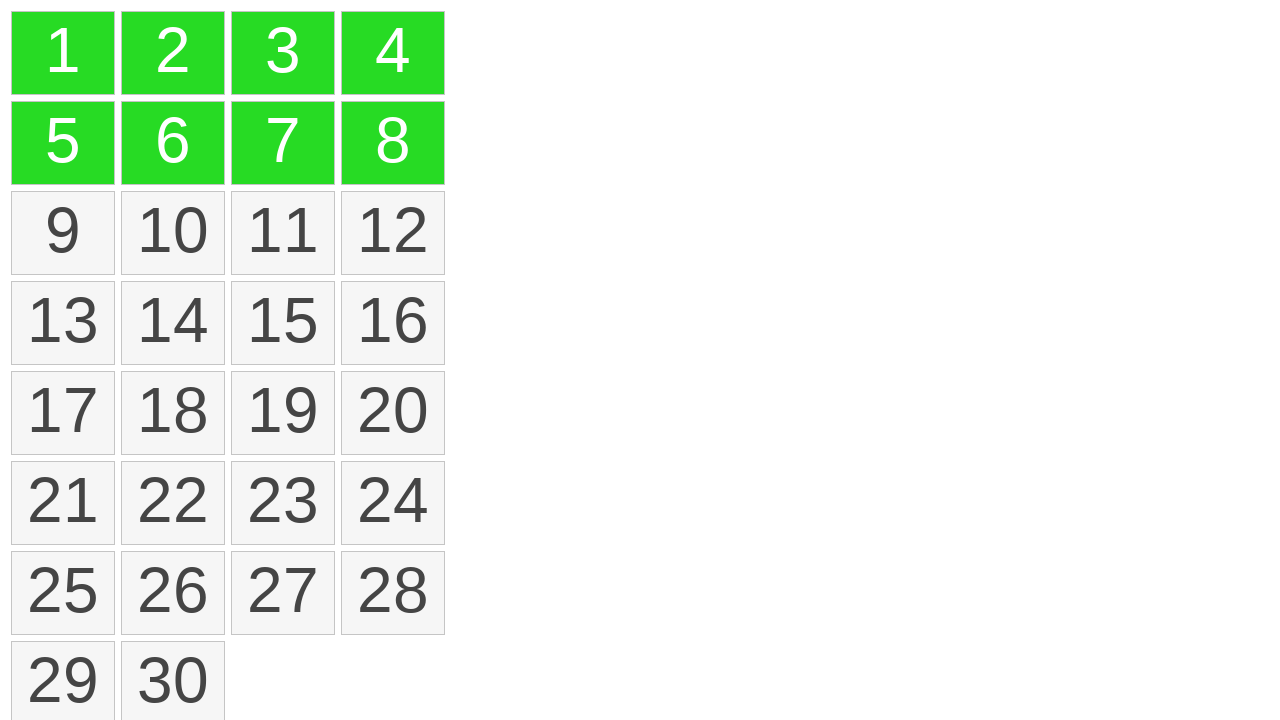

Waited for selection operation to complete
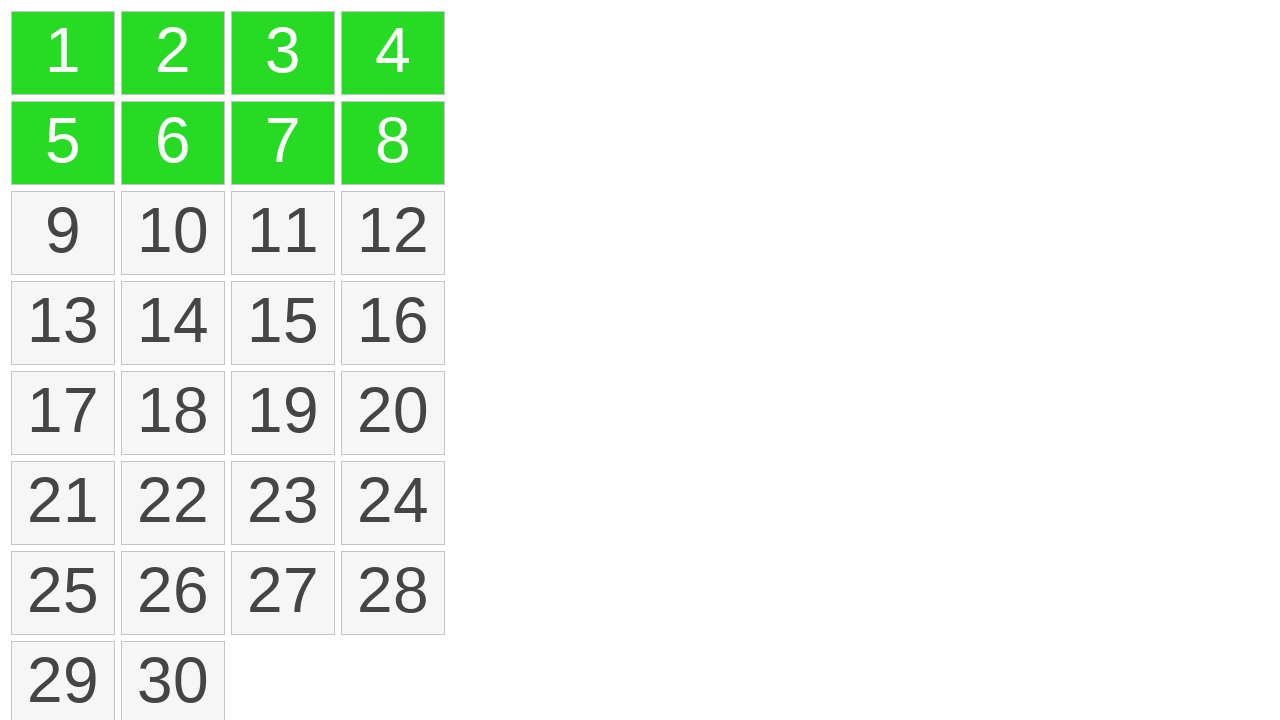

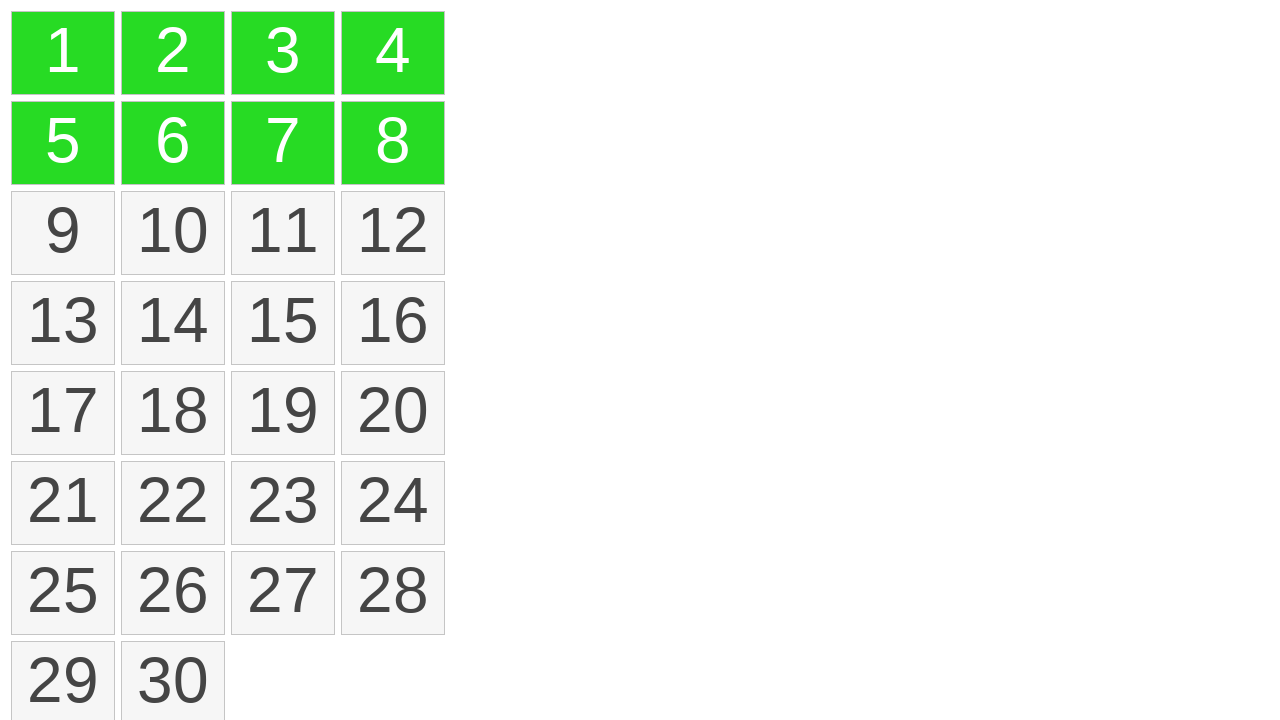